Tests that Clear completed button is hidden when no items are completed

Starting URL: https://demo.playwright.dev/todomvc

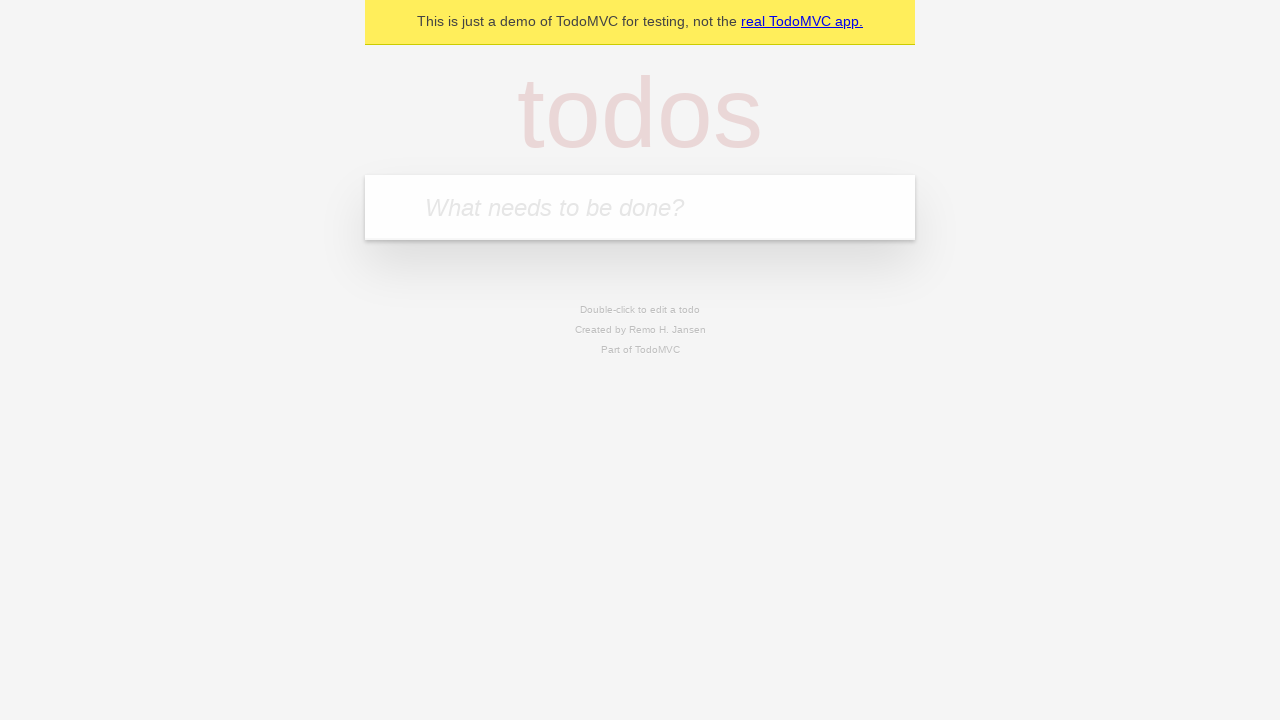

Filled new todo input with 'buy some cheese' on .new-todo
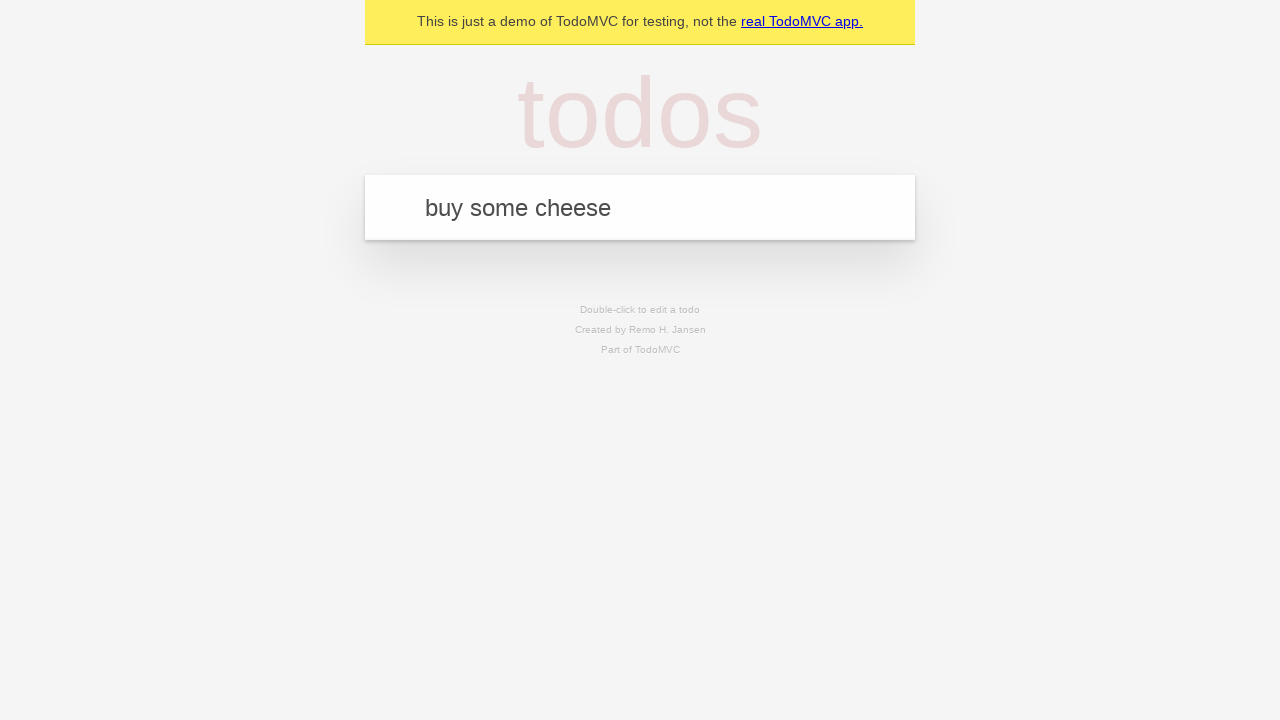

Pressed Enter to add first todo item on .new-todo
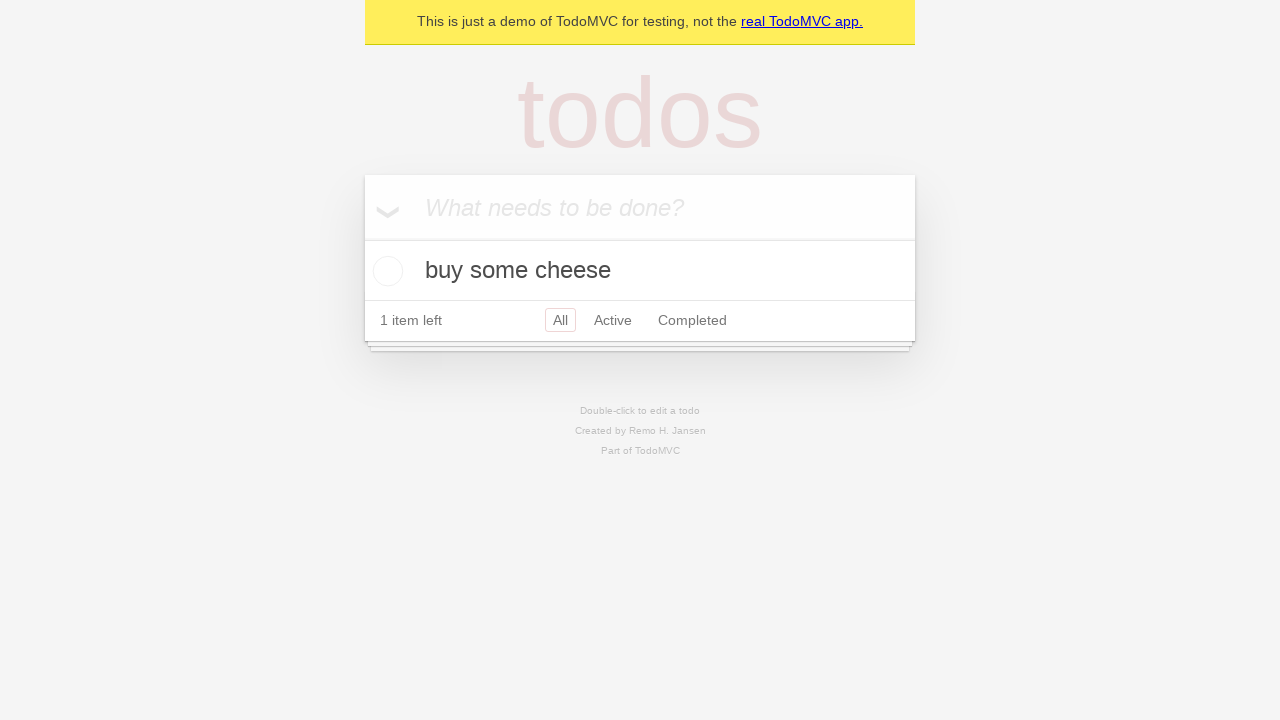

Filled new todo input with 'feed the cat' on .new-todo
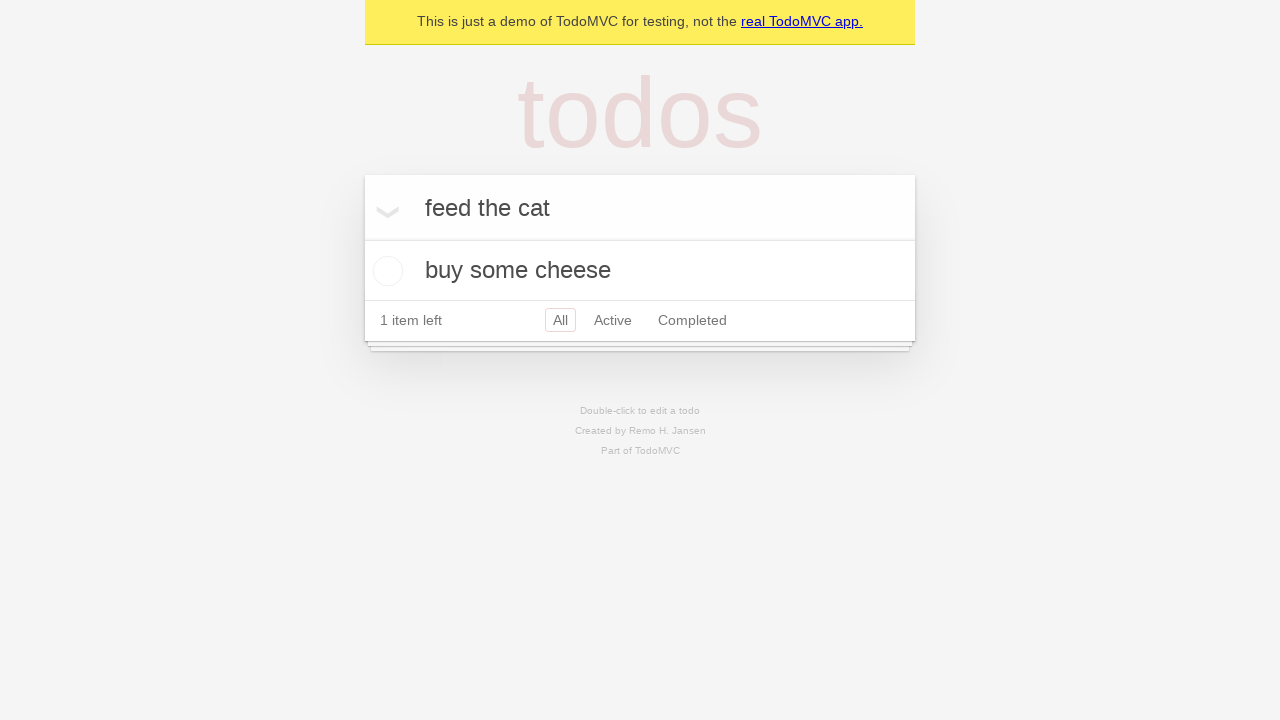

Pressed Enter to add second todo item on .new-todo
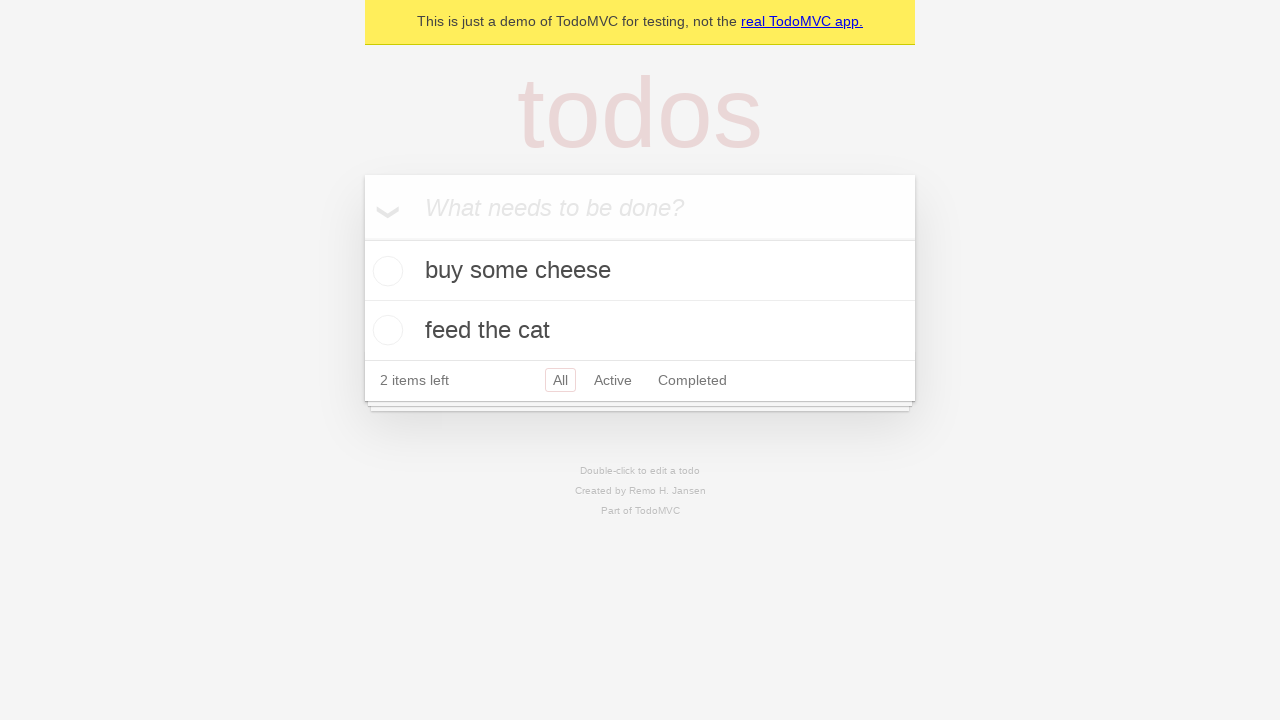

Filled new todo input with 'book a doctors appointment' on .new-todo
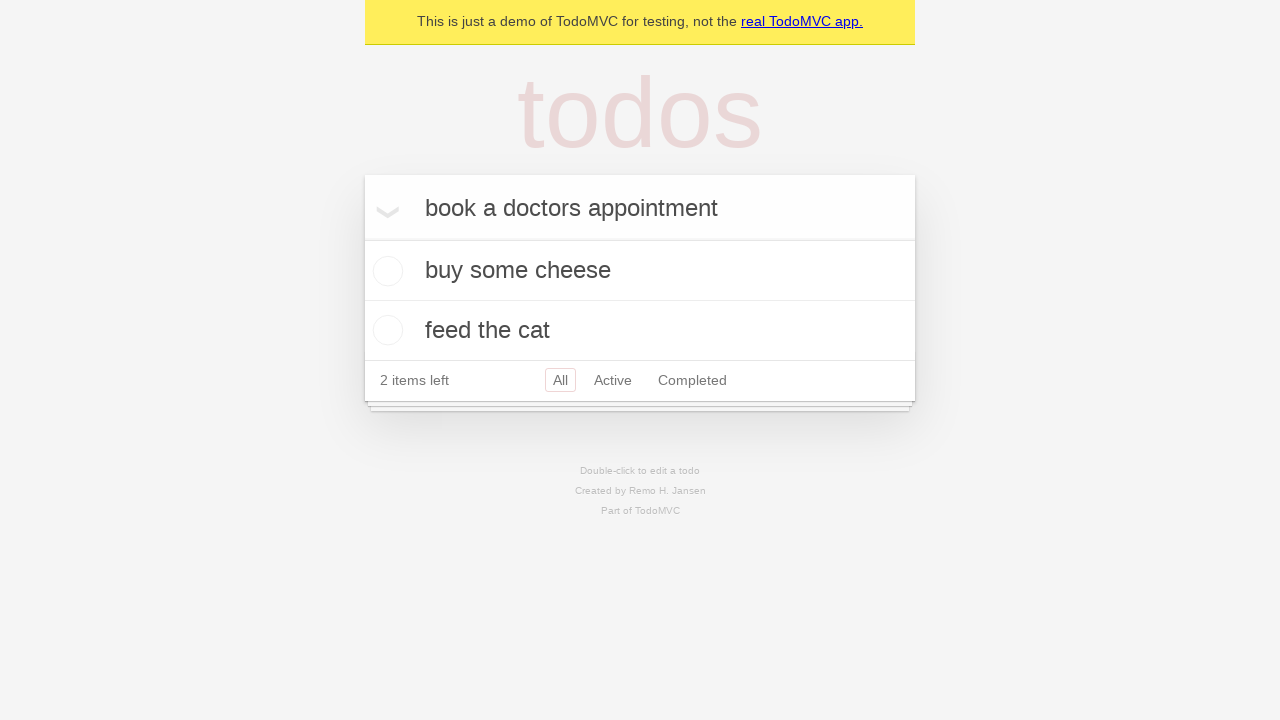

Pressed Enter to add third todo item on .new-todo
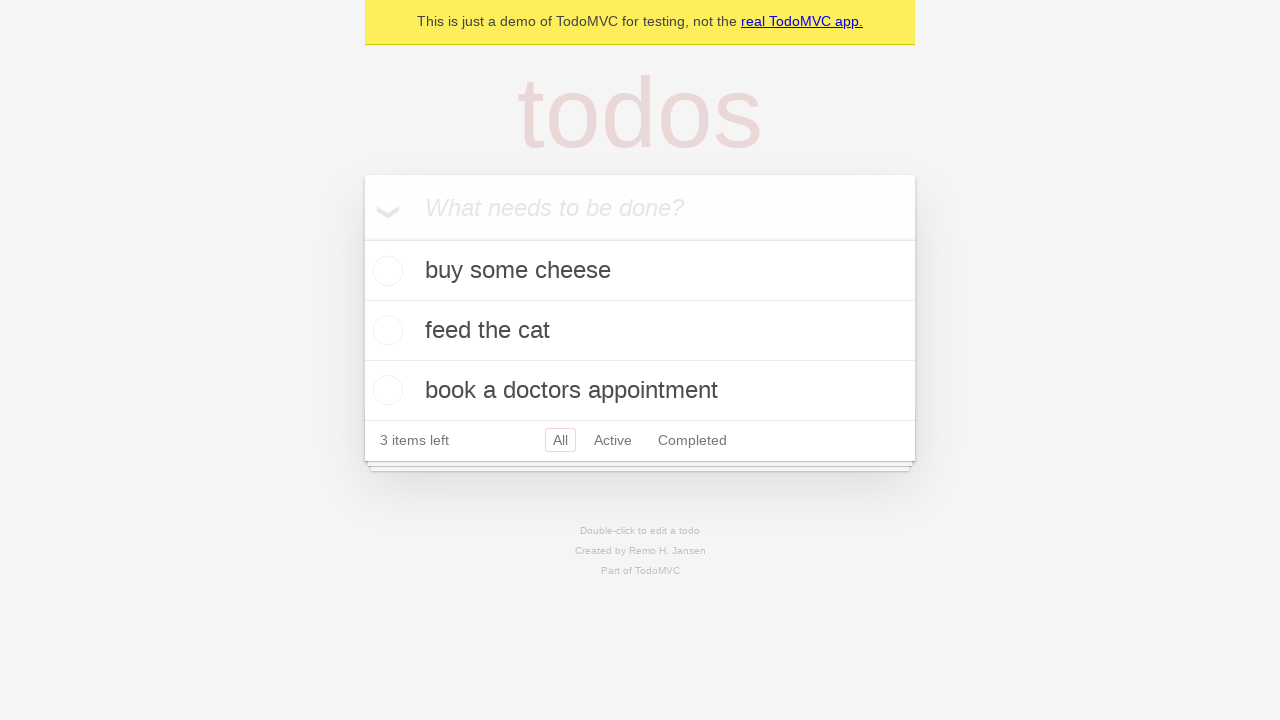

Checked the first todo item as completed at (385, 271) on .todo-list li .toggle >> nth=0
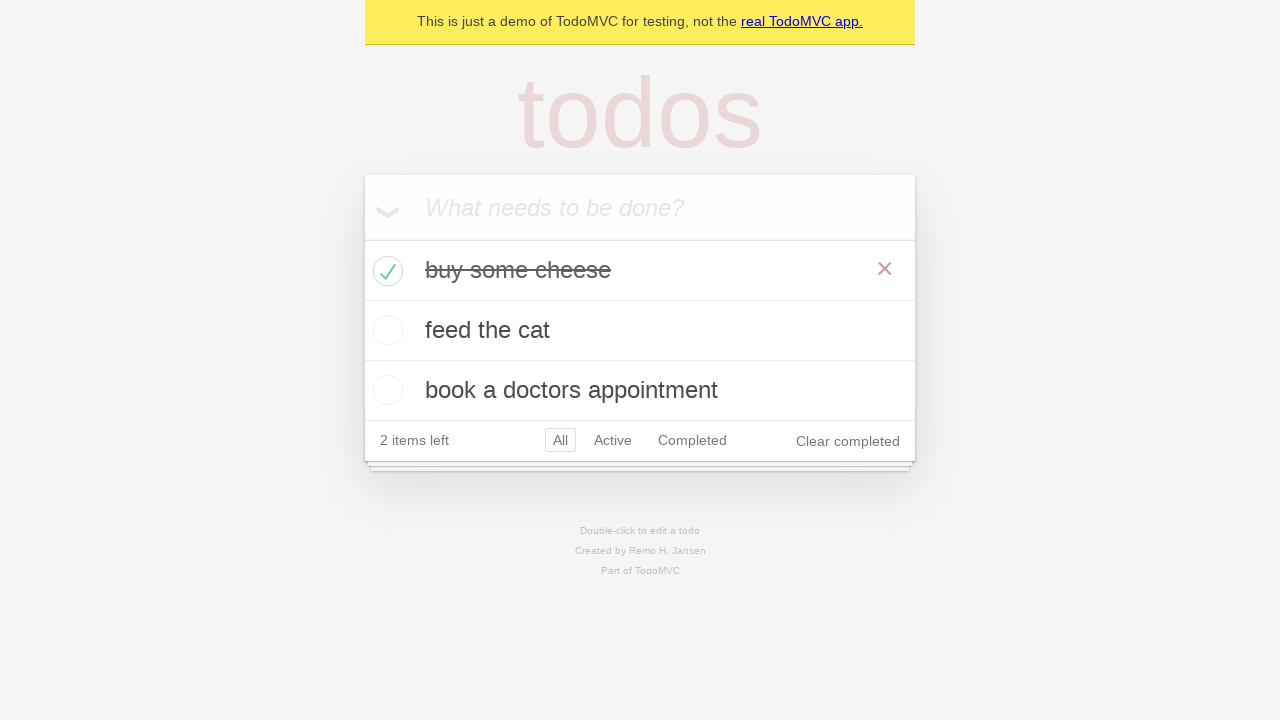

Clicked Clear completed button to remove completed items at (848, 441) on .clear-completed
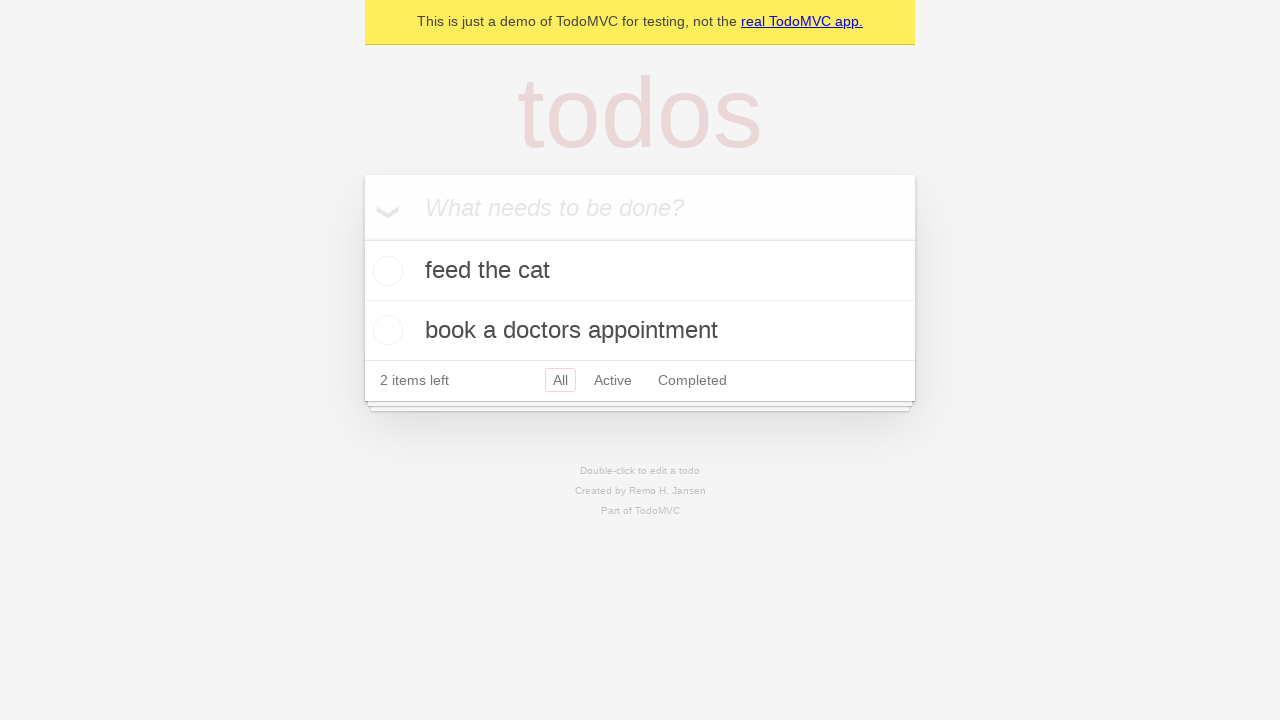

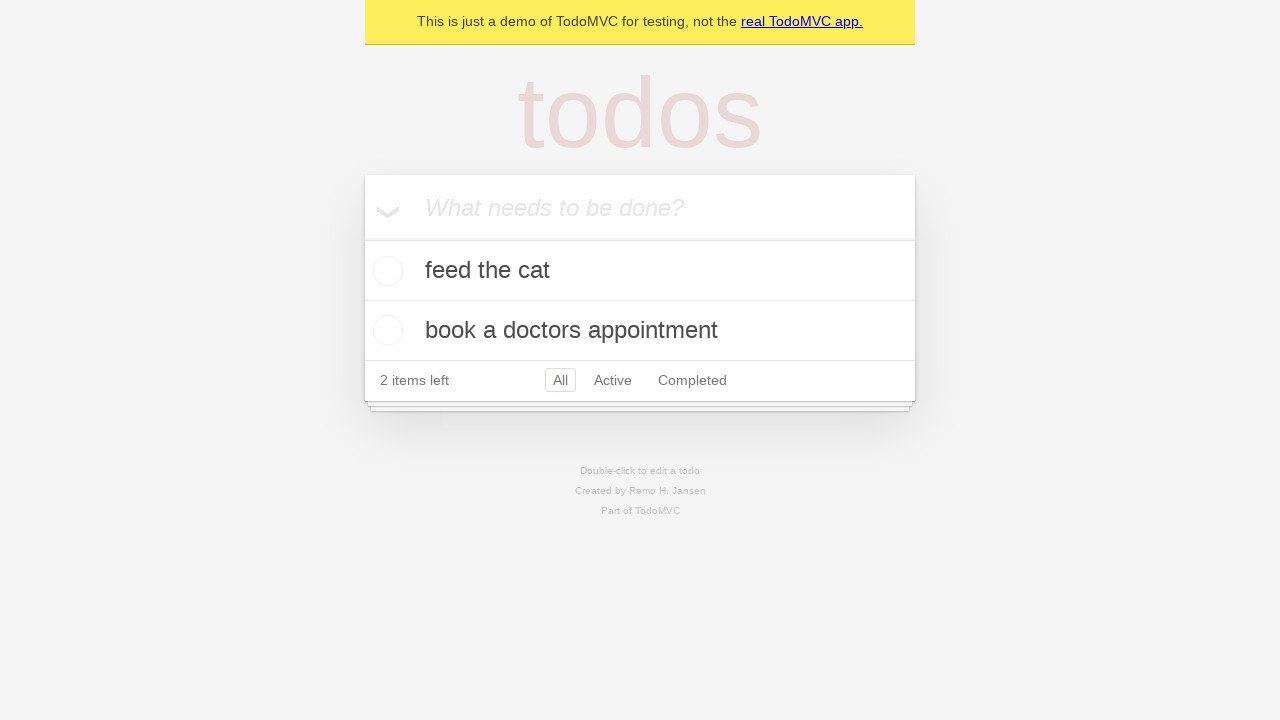